Tests checkbox interactions and origin station dropdown selection on a flight booking form

Starting URL: https://rahulshettyacademy.com/dropdownsPractise/

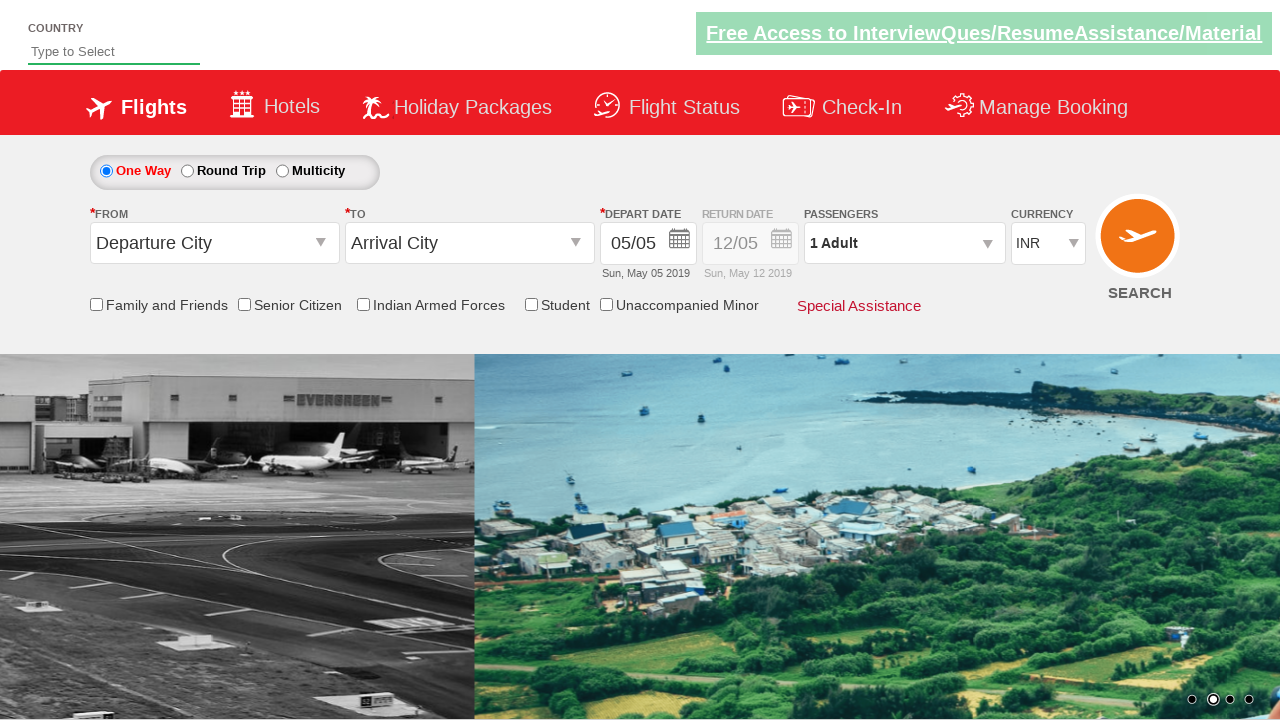

Clicked Senior Citizen Discount checkbox at (244, 304) on input[id*='SeniorCitizenDiscount']
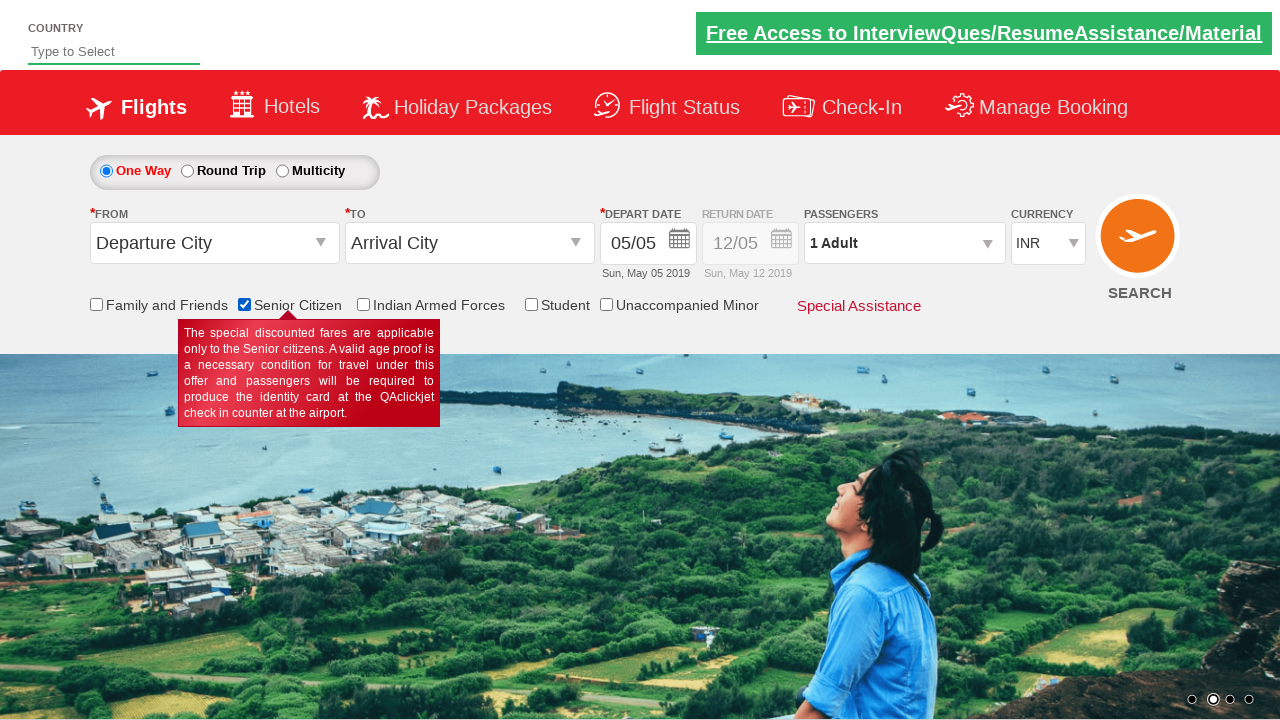

Verified Senior Citizen Discount checkbox is selected
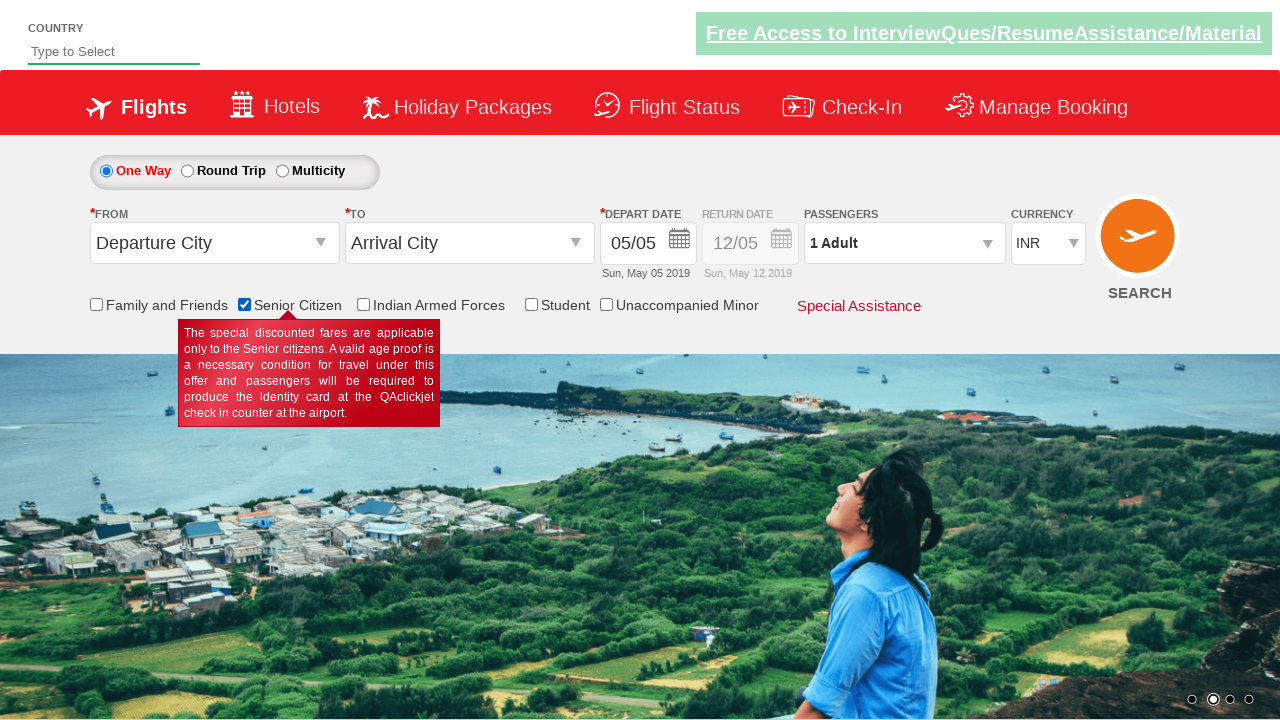

Clicked Senior Citizen Discount checkbox to uncheck it at (244, 304) on input[id*='SeniorCitizenDiscount']
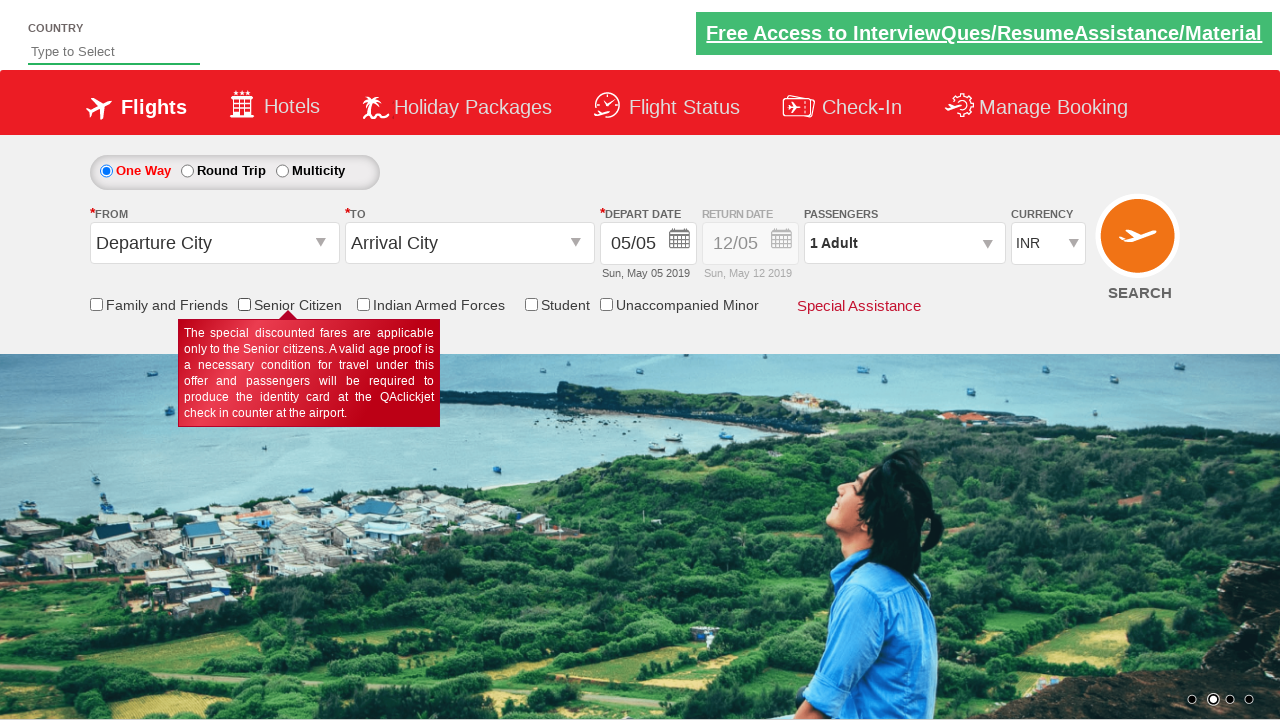

Verified Senior Citizen Discount checkbox is now unchecked
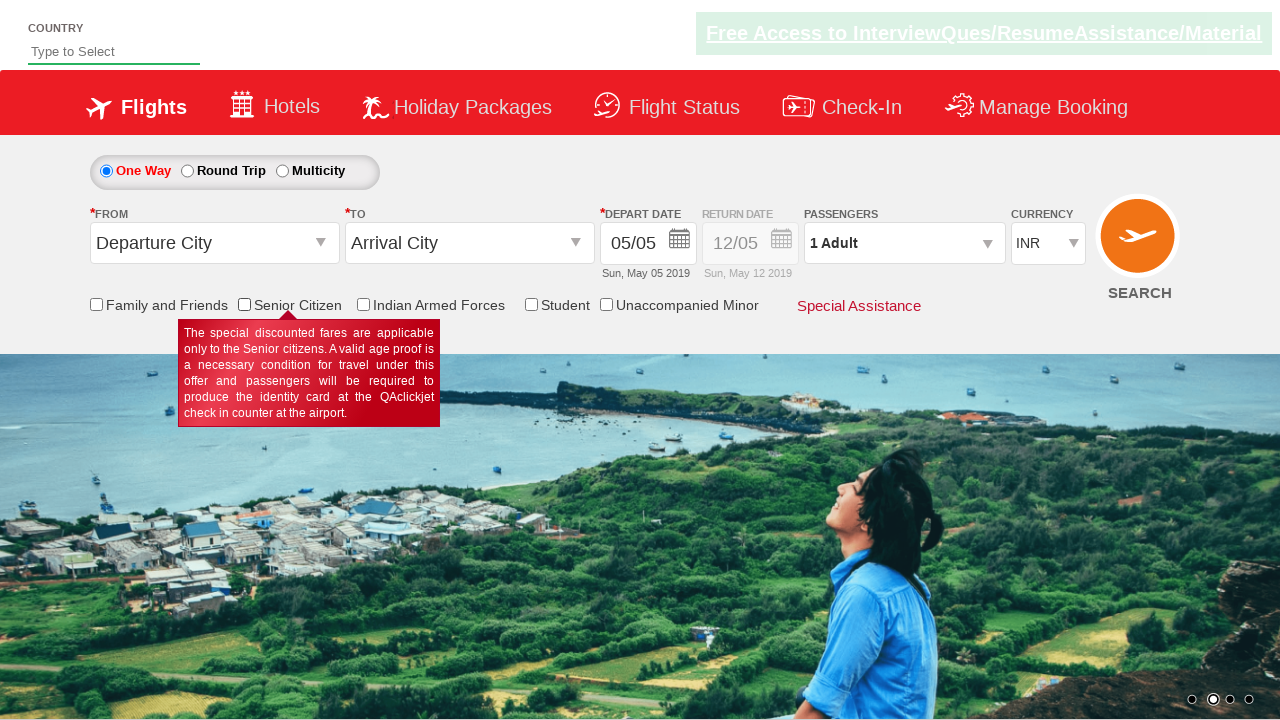

Counted total checkboxes on page: 6
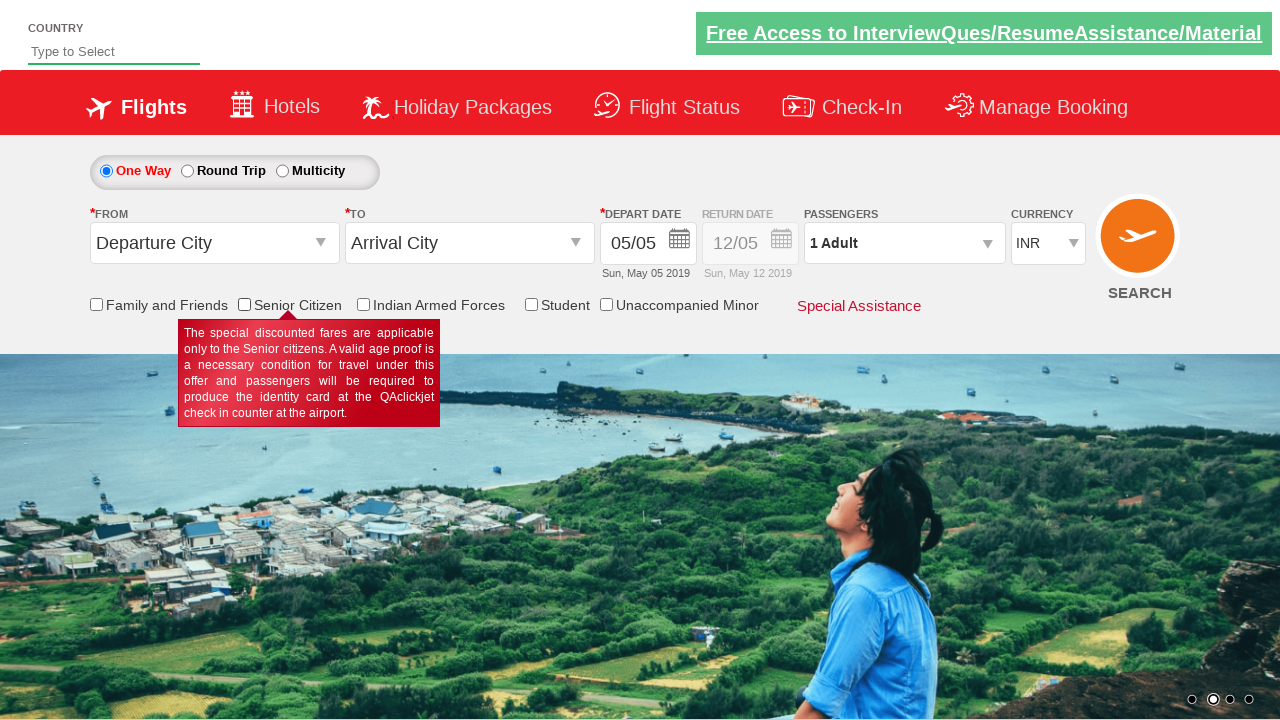

Clicked origin station dropdown at (214, 243) on #ctl00_mainContent_ddl_originStation1_CTXT
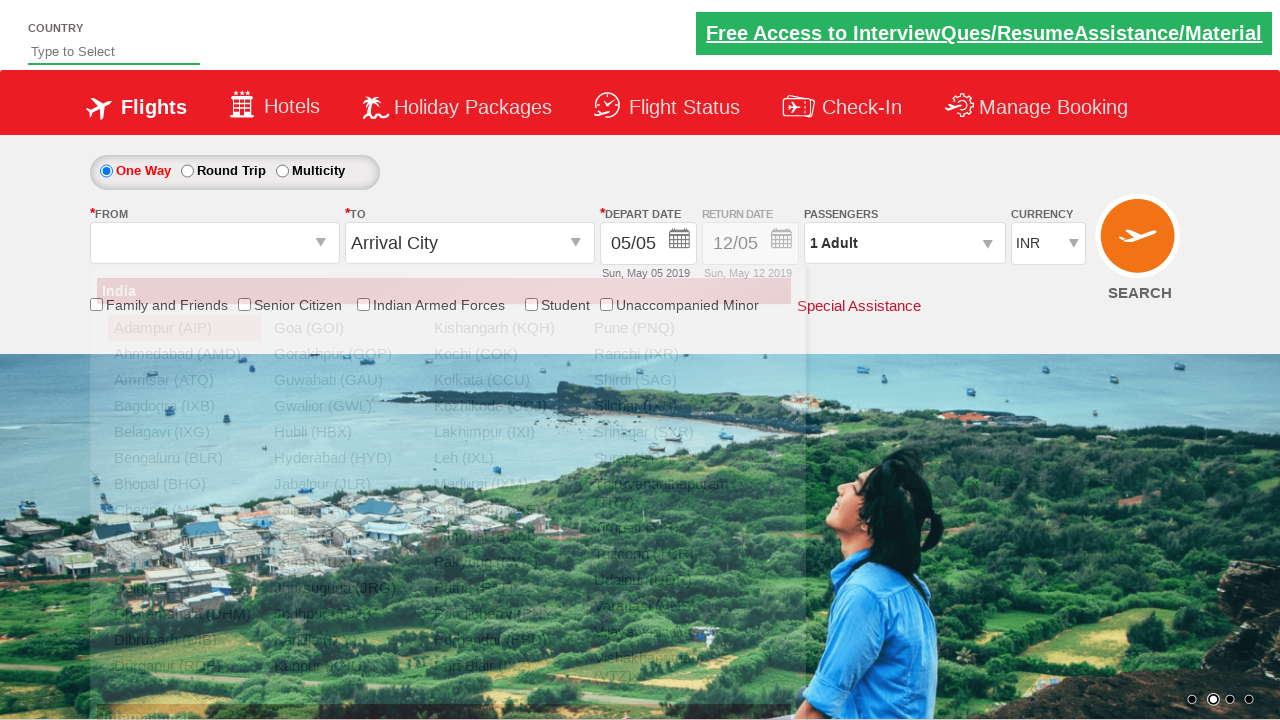

Selected Bangalore (BLR) from origin station dropdown at (184, 458) on xpath=//a[@value='BLR']
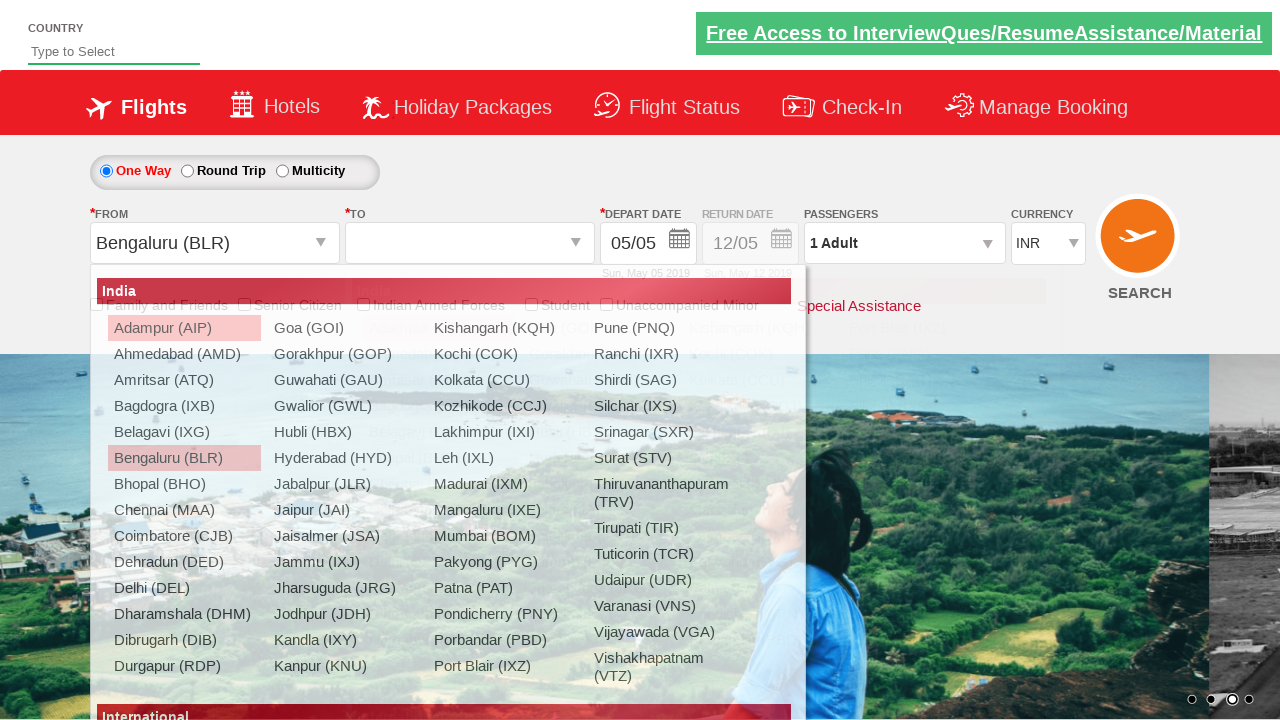

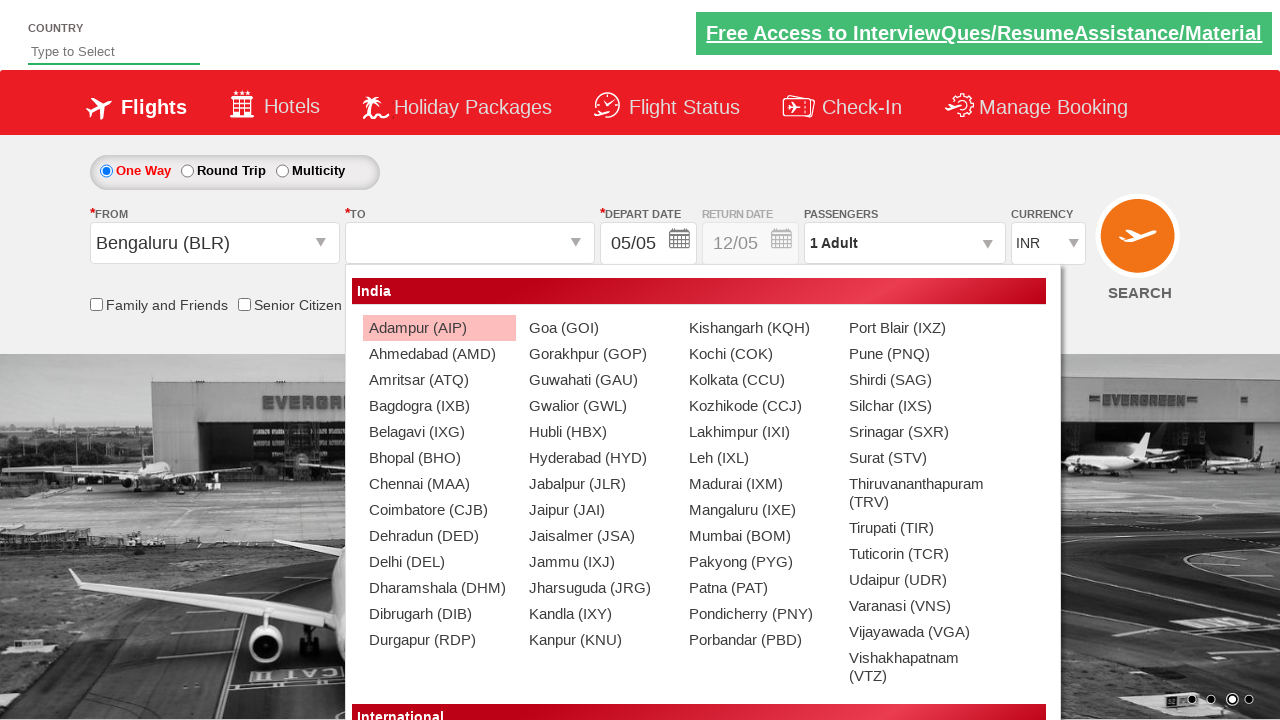